Tests the percent calculator by entering a value in the first input field and verifying the input is displayed correctly

Starting URL: http://www.calculator.net/percent-calculator.html

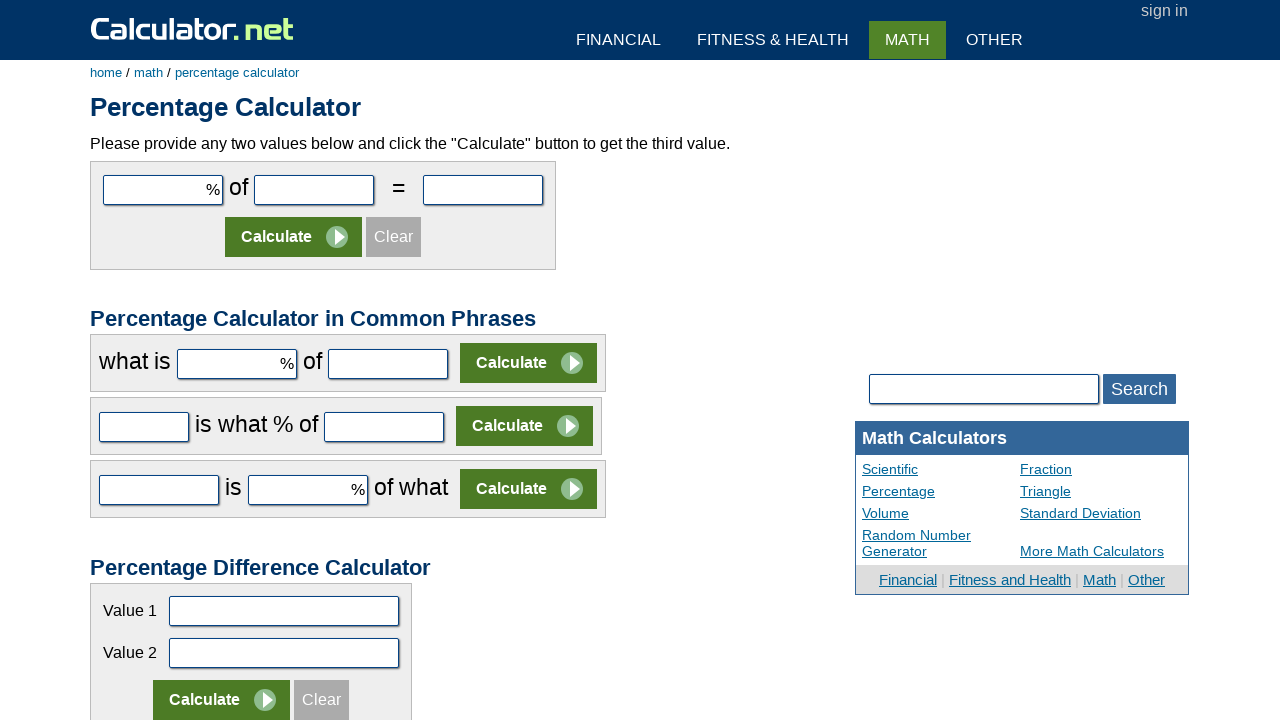

Set viewport size to 1920x1080
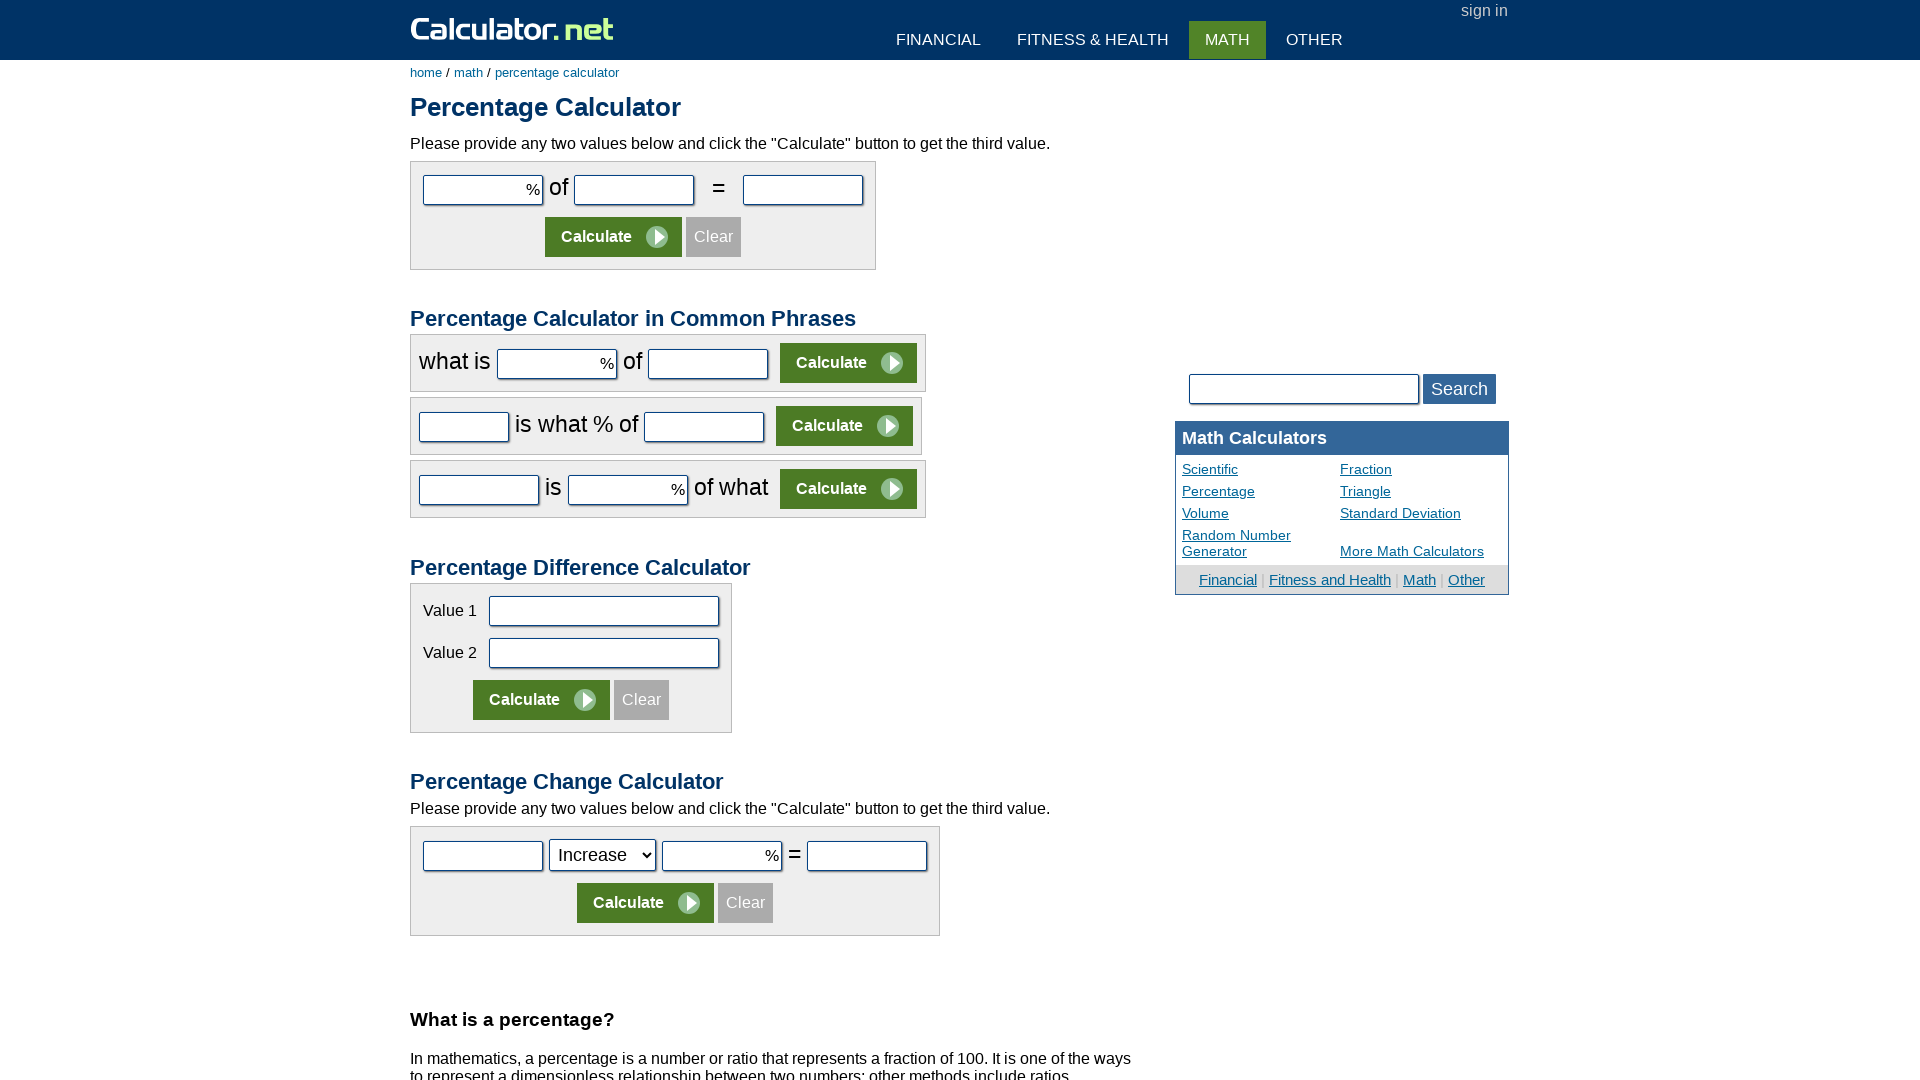

Entered value '10' in the first input field on #cpar1
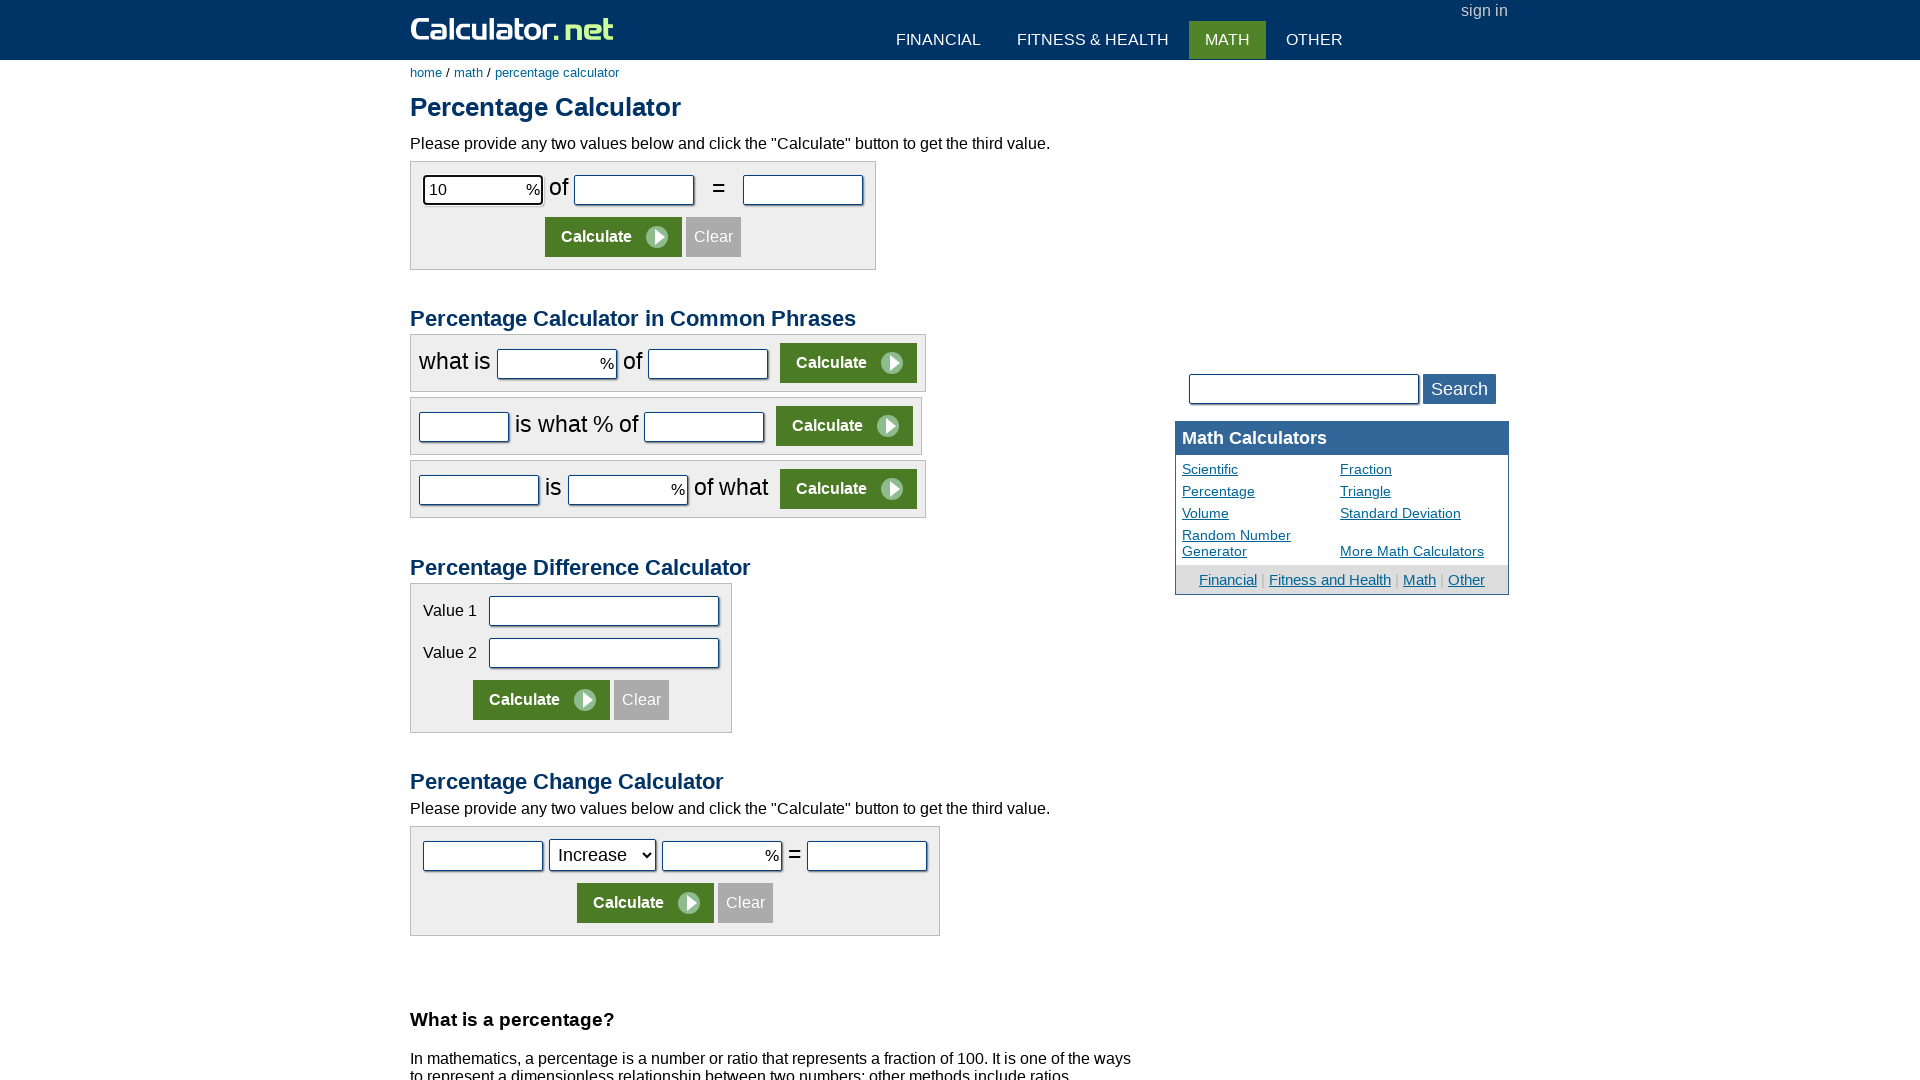

Retrieved input value: 
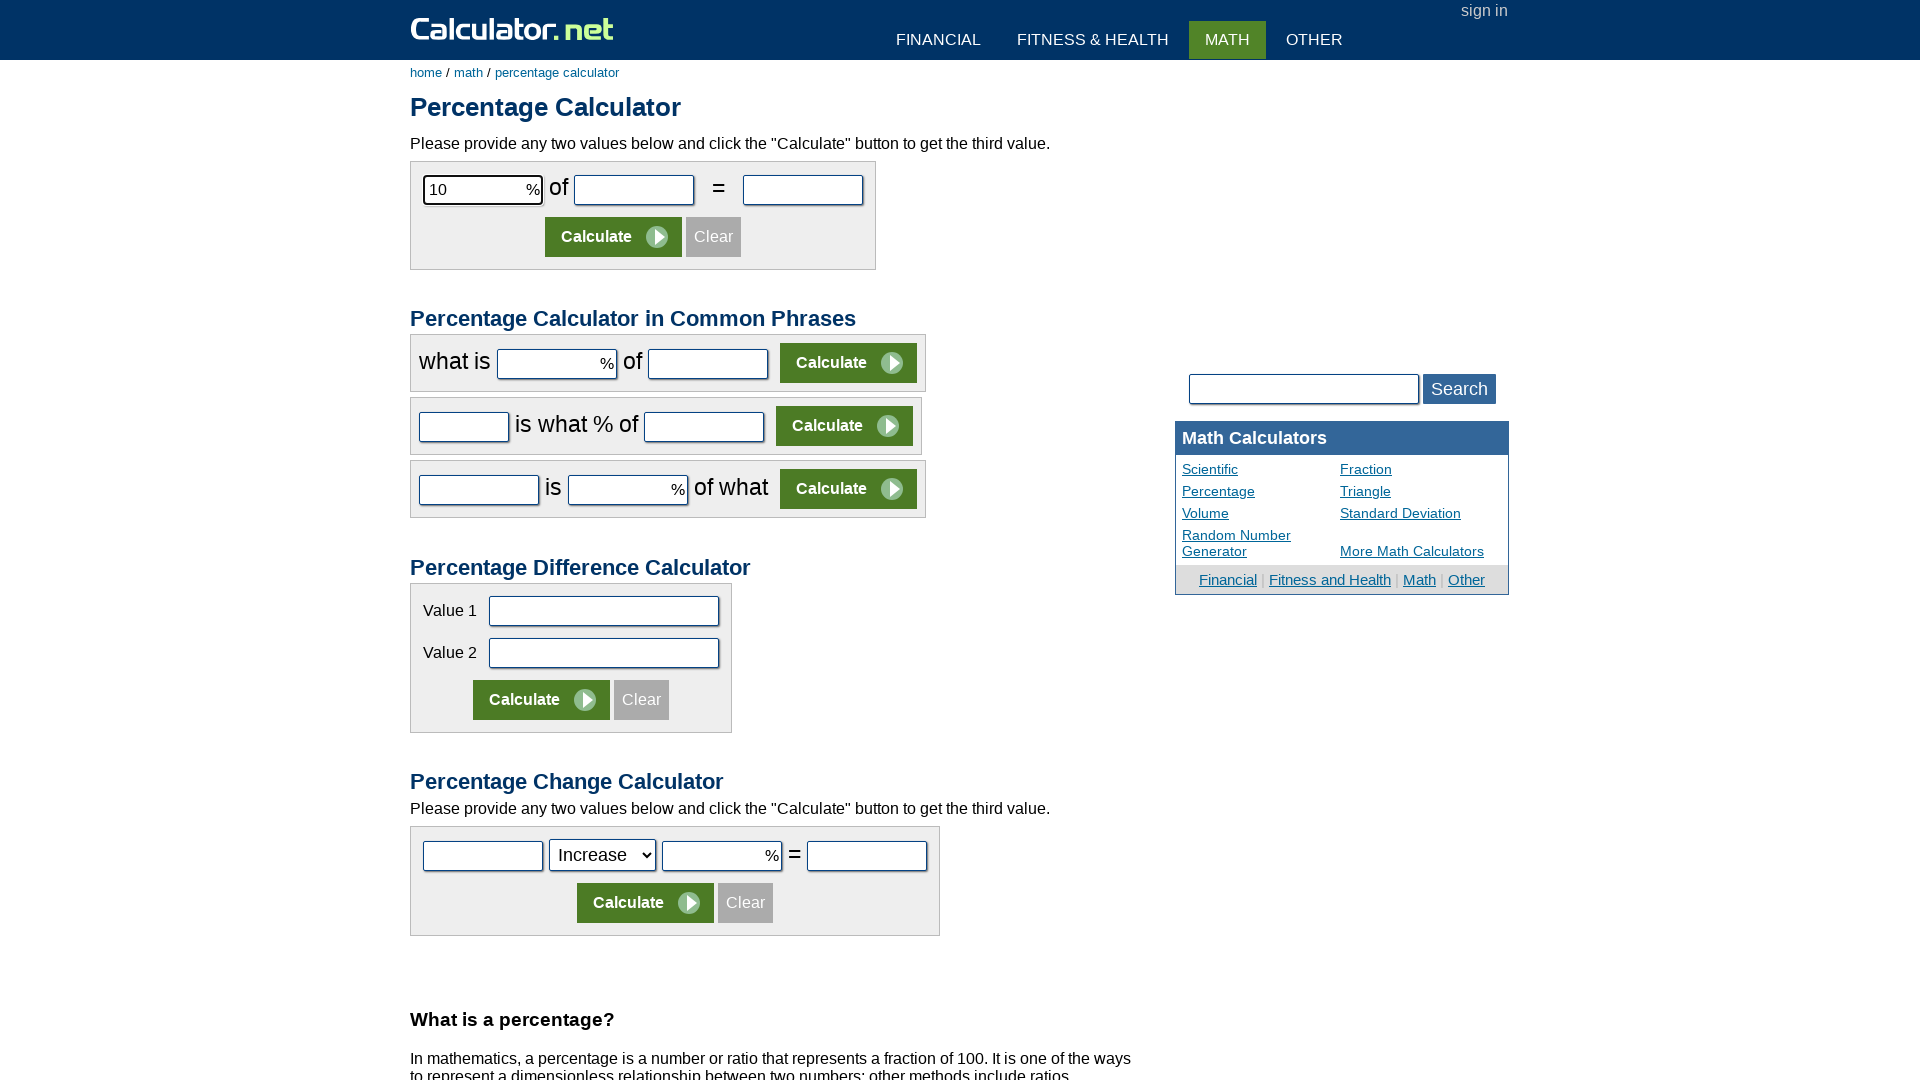

Printed result: The Result is 
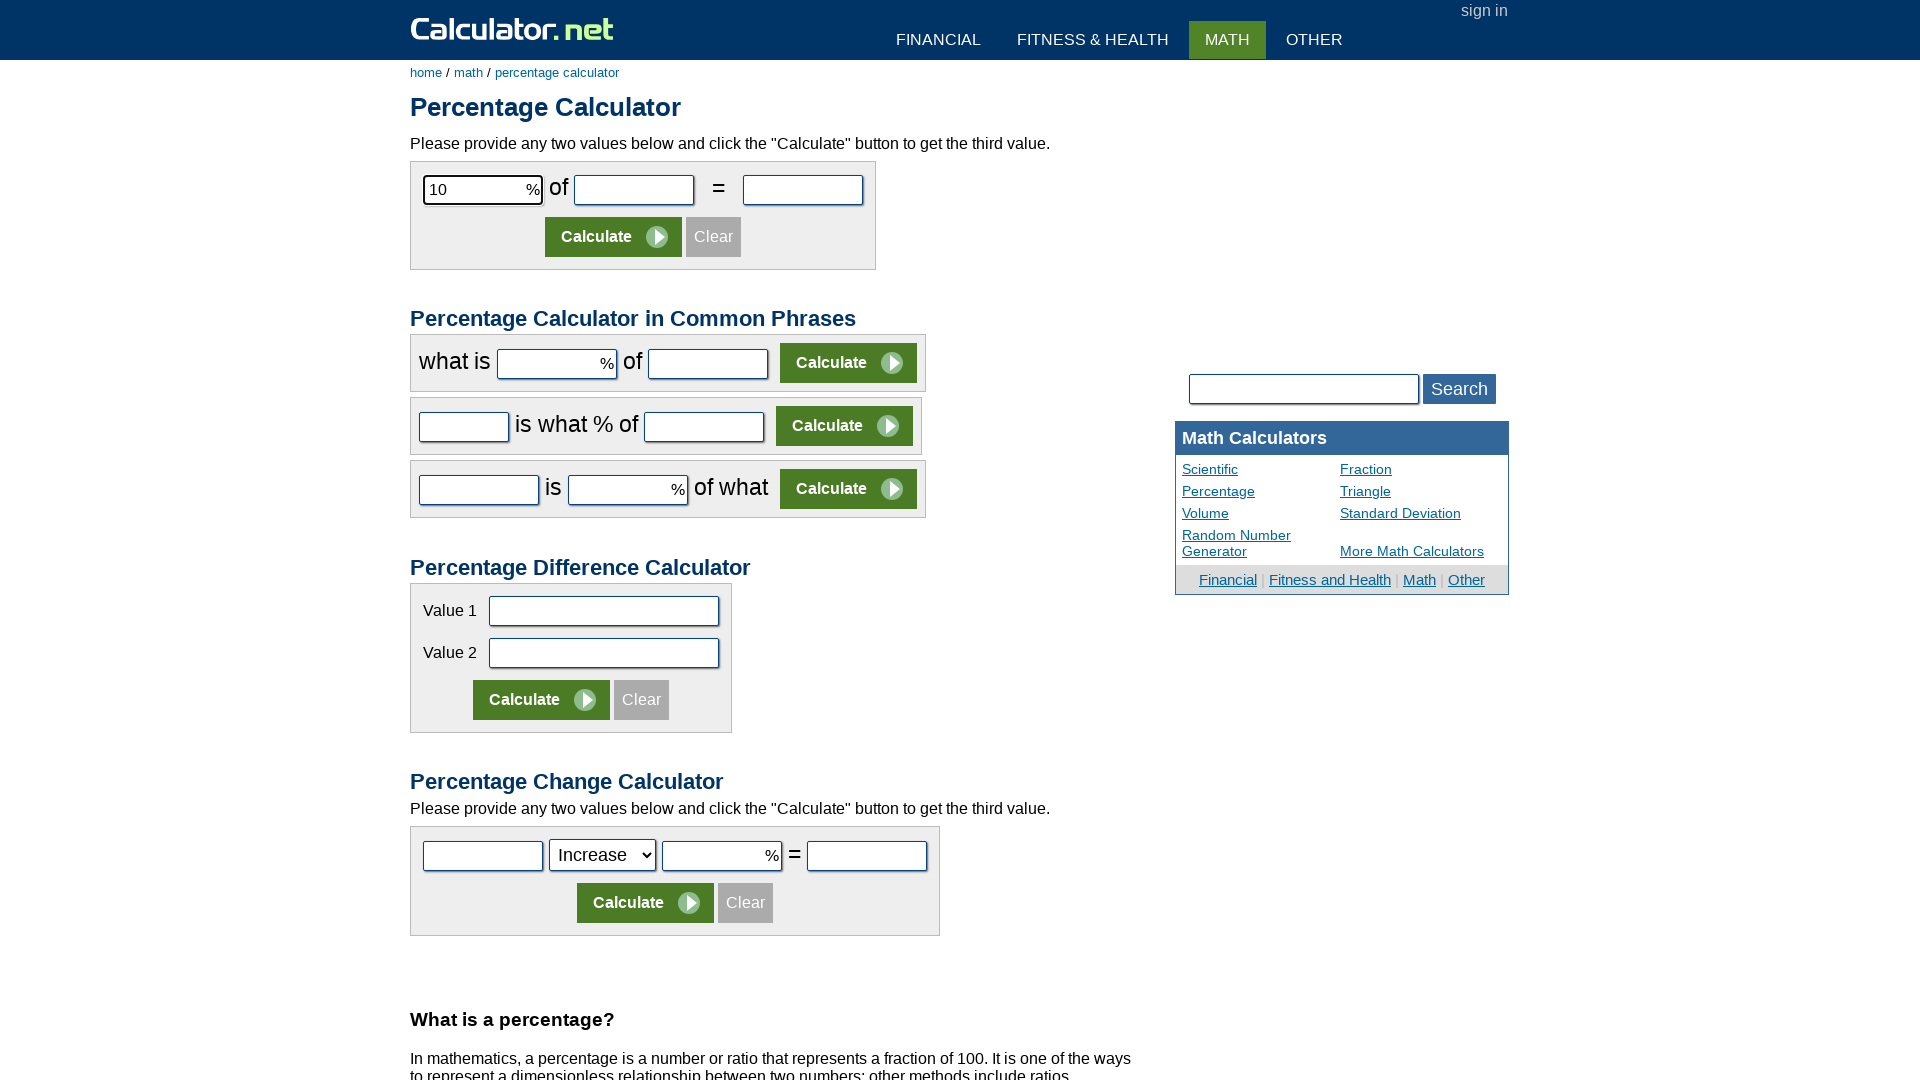

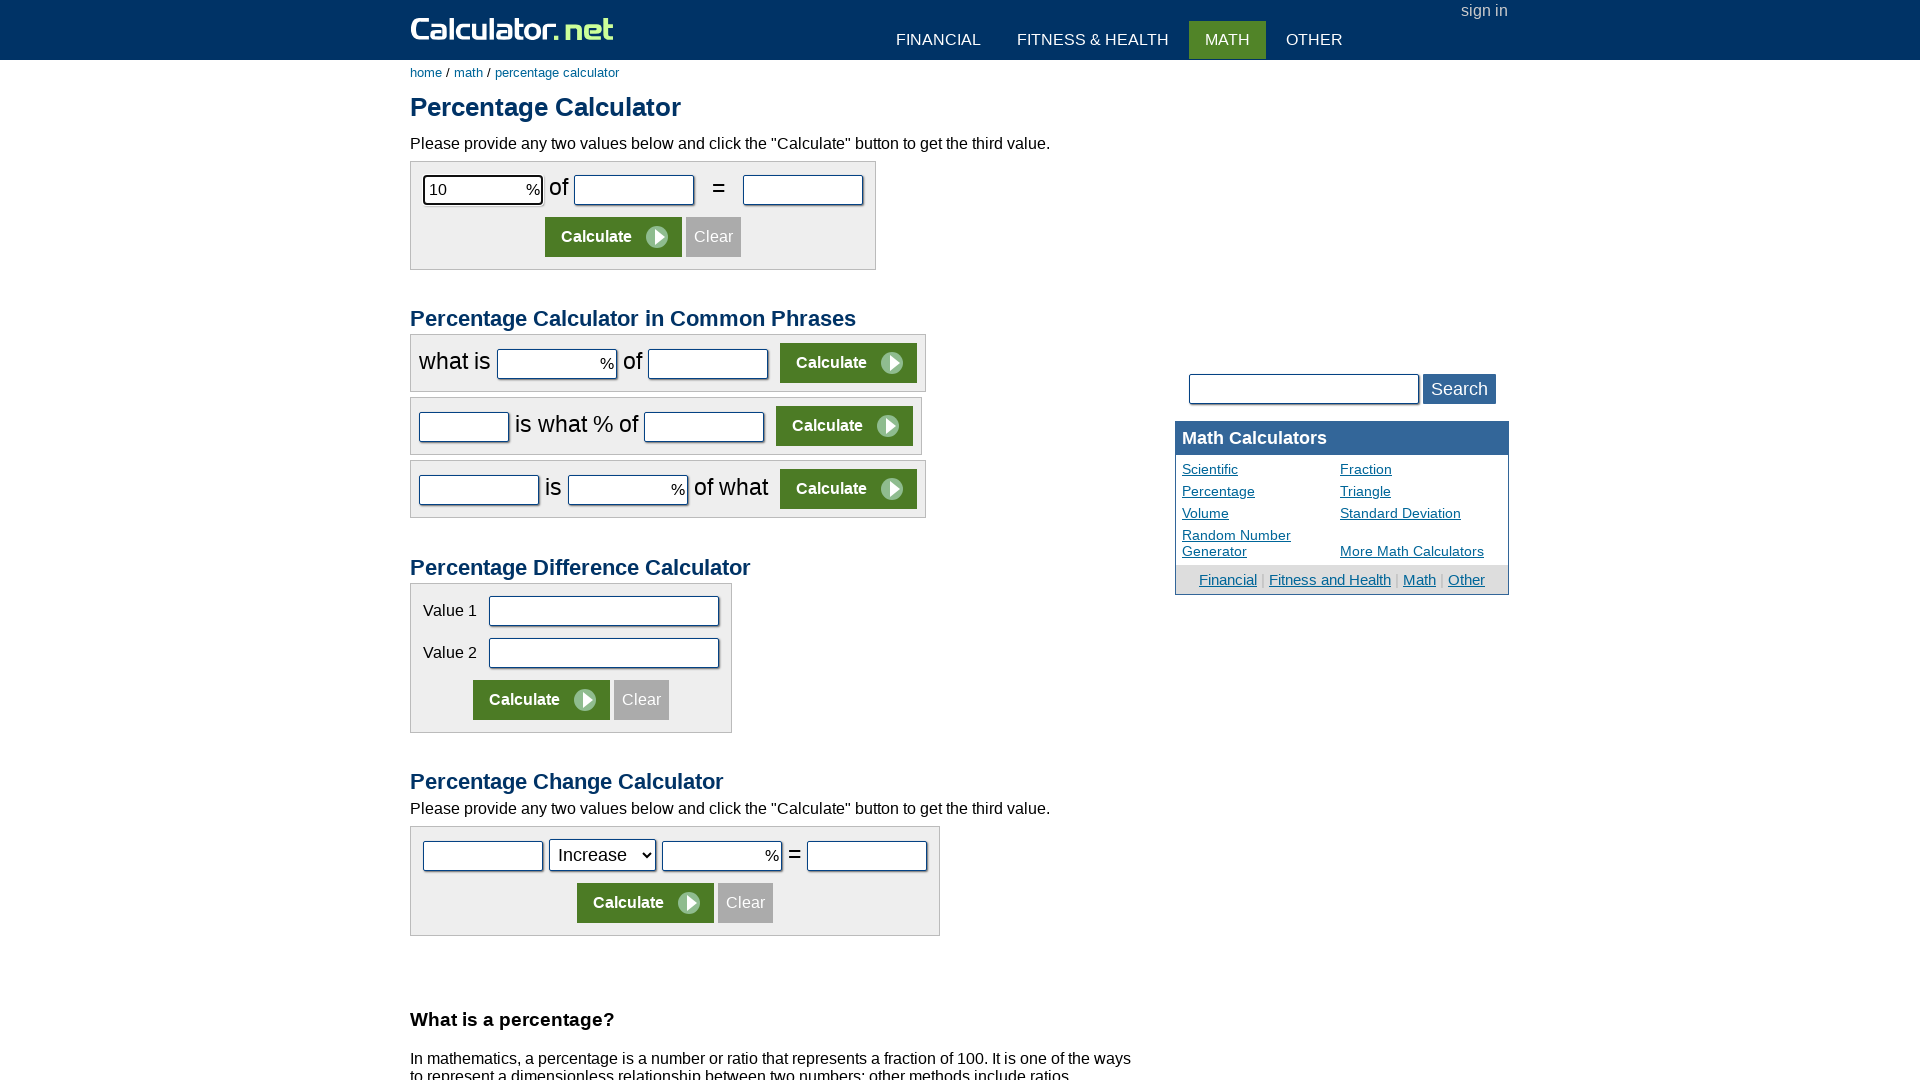